Navigates to a Lovable project page and explores various elements including hero sections, titles, headers, and text content on the page

Starting URL: https://lovable.dev/projects/c97c0a8e-4d68-4bc4-9fe0-c26ee71c3856

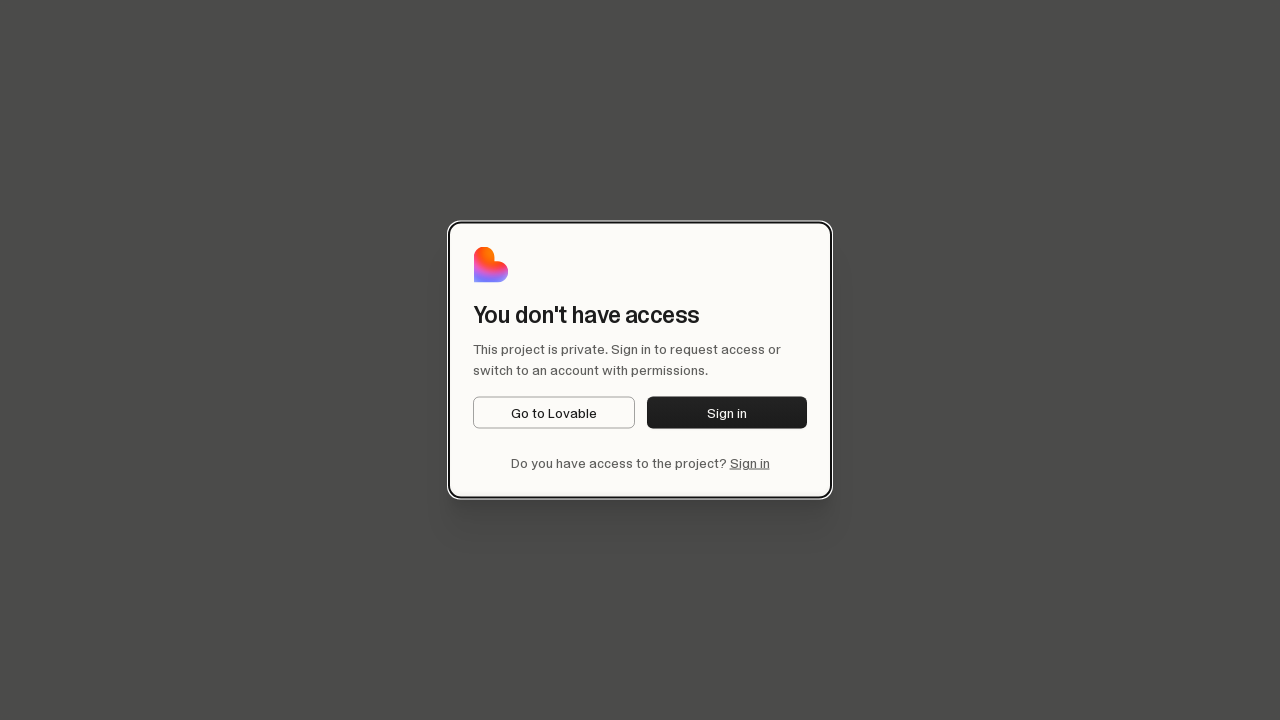

Navigated to Lovable project page
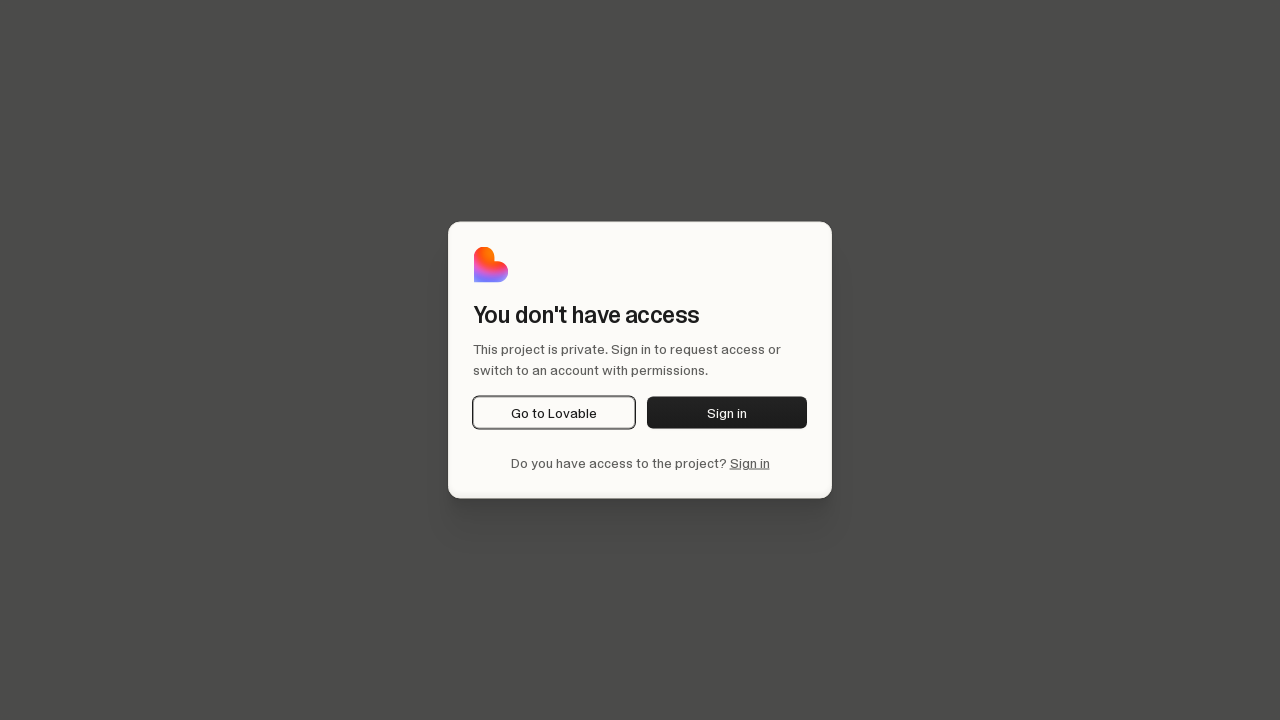

Page fully loaded (networkidle state reached)
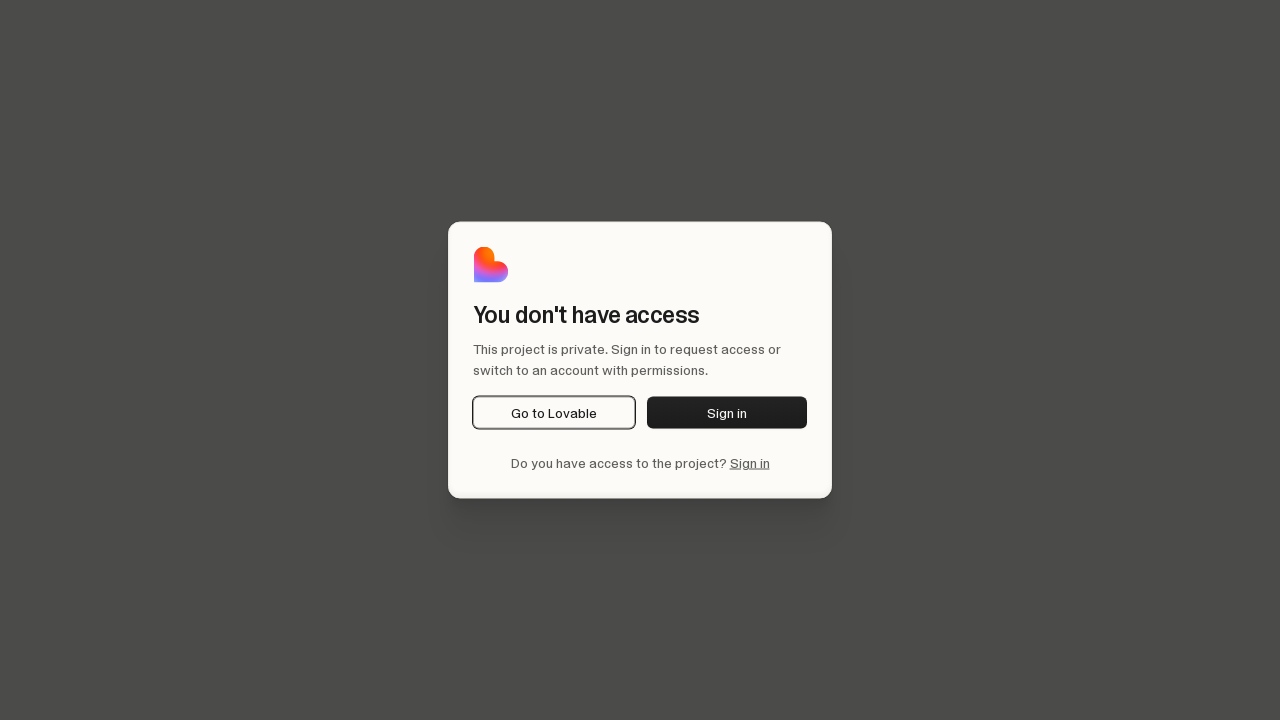

Located all H1 elements on the page
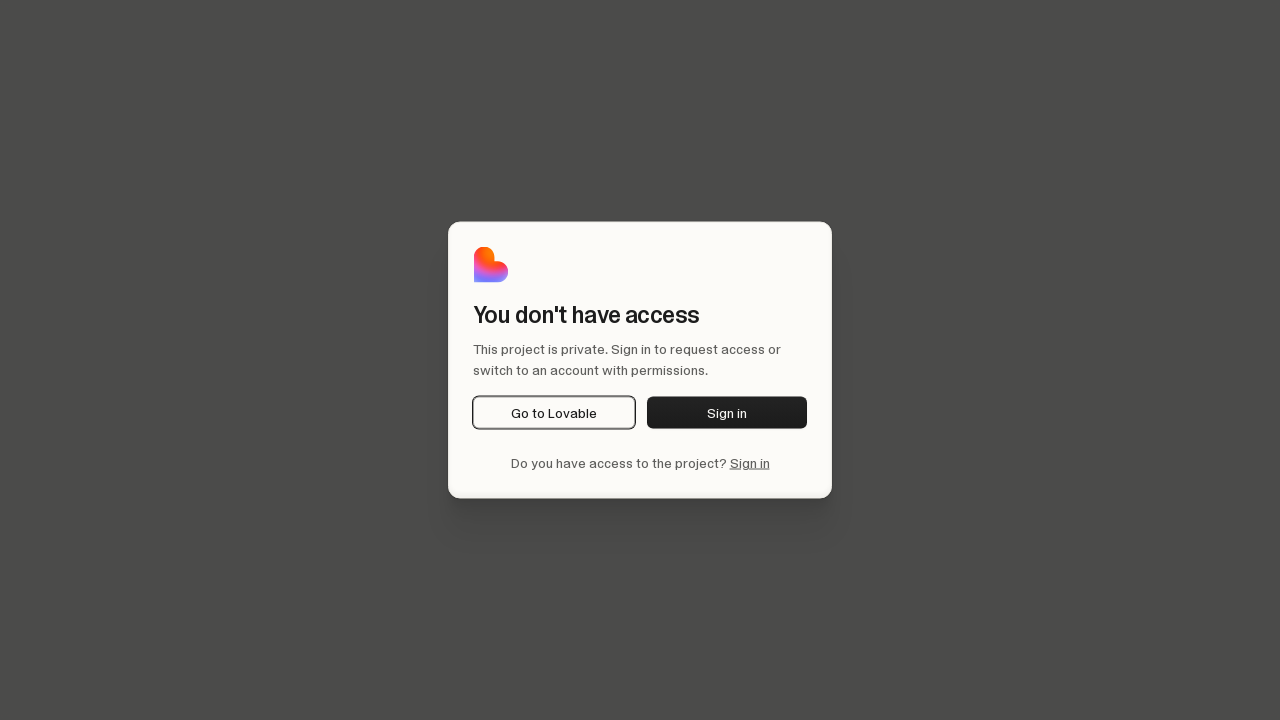

Located all elements with 'hero' in class name
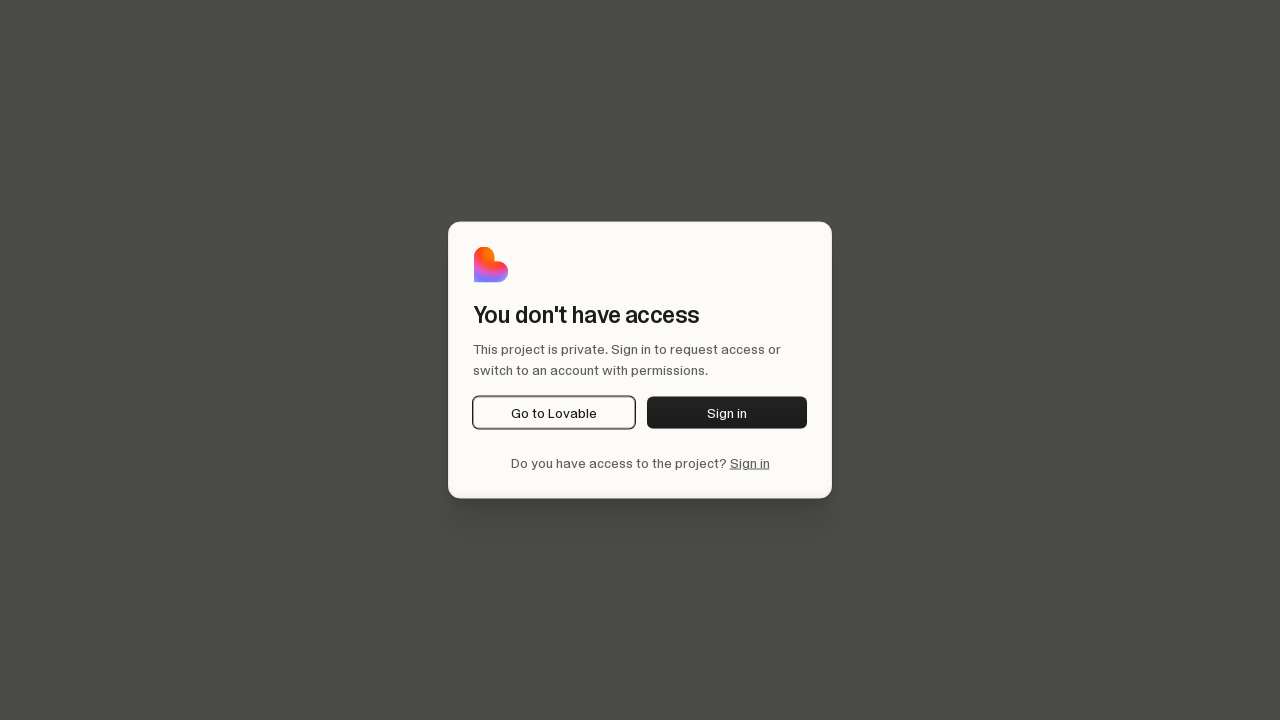

Located all elements with 'title' in class name
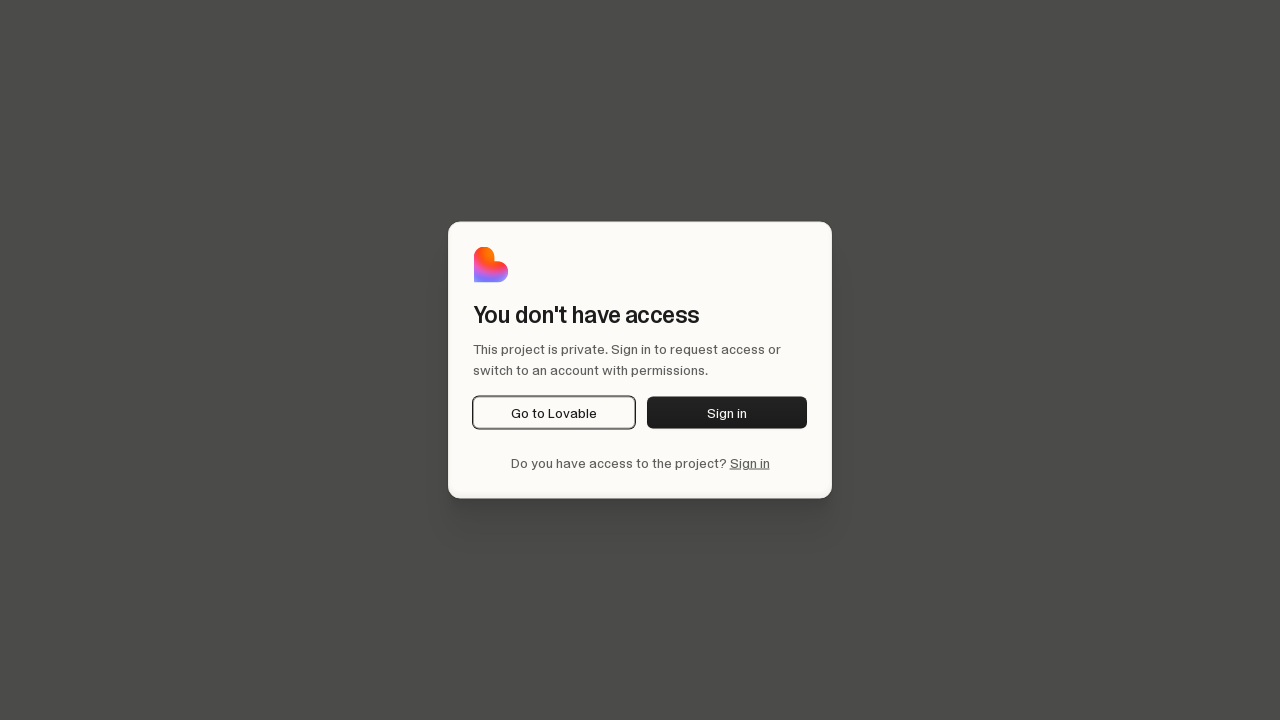

Located all elements with 'header' in class name
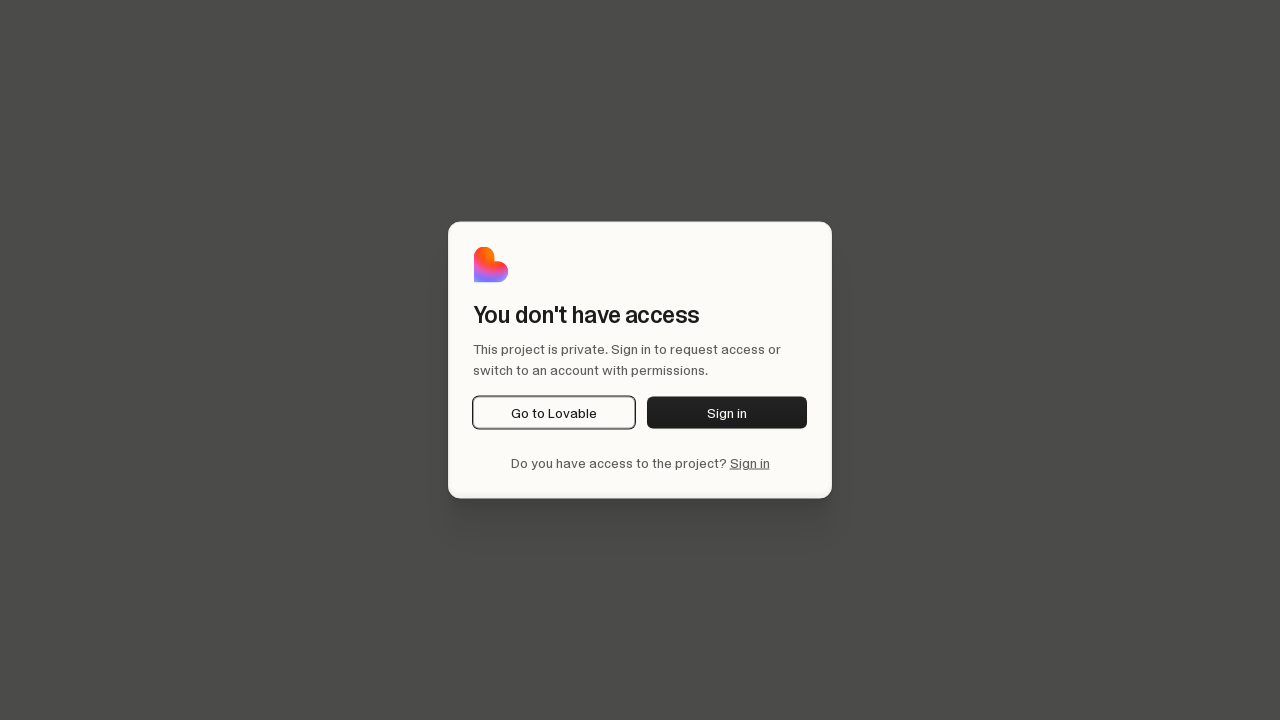

Located all text elements with substantial content (5+ characters)
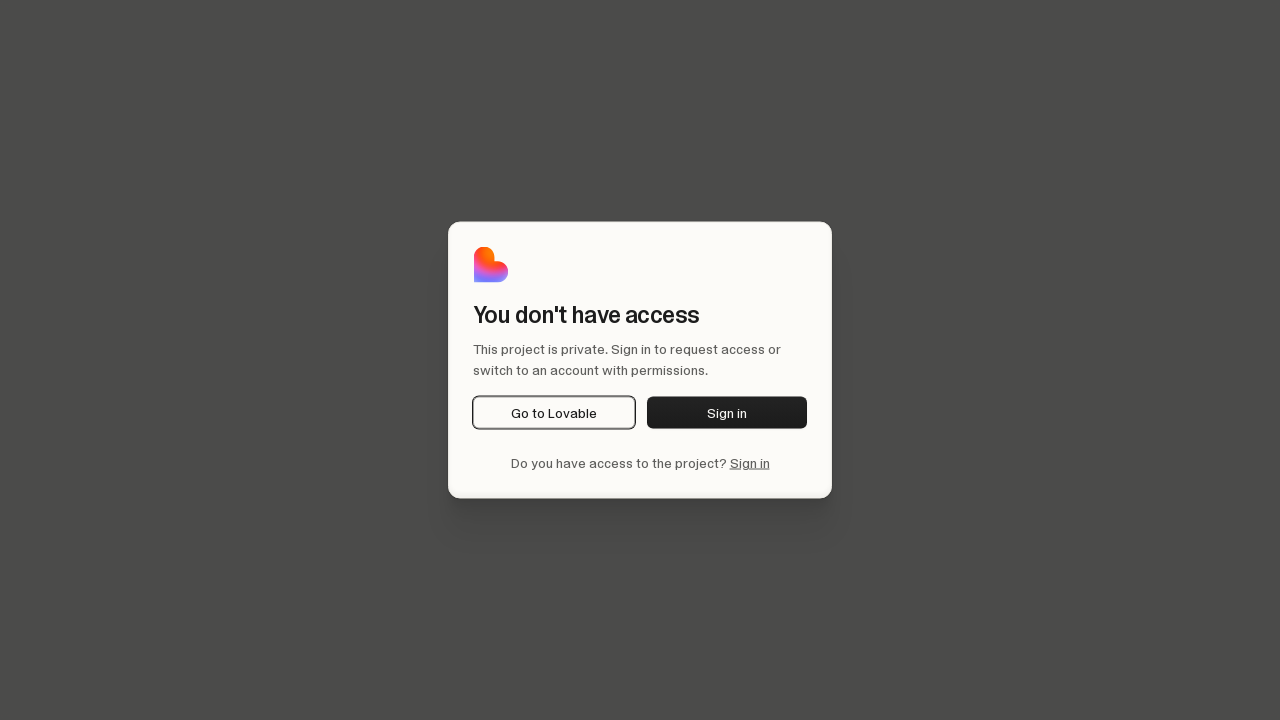

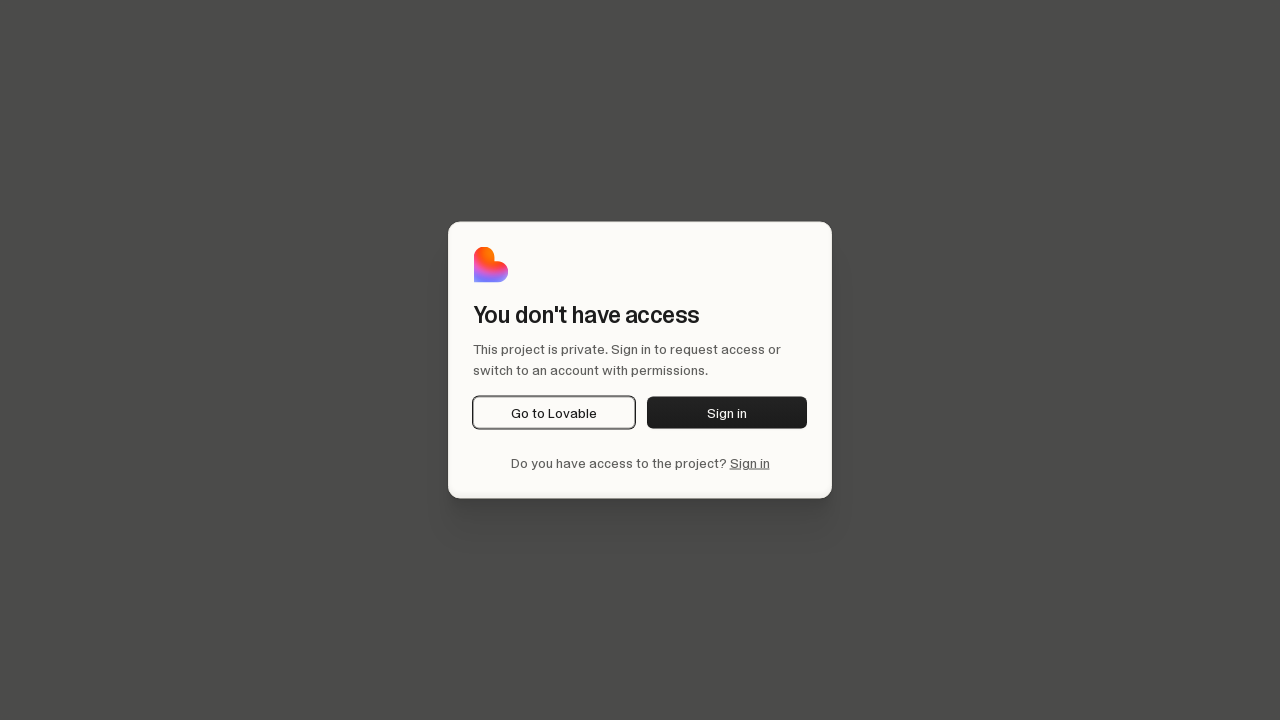